Tests an e-commerce shopping cart flow by searching for products, adding them to cart, and applying a promo code at checkout

Starting URL: https://rahulshettyacademy.com/seleniumPractise

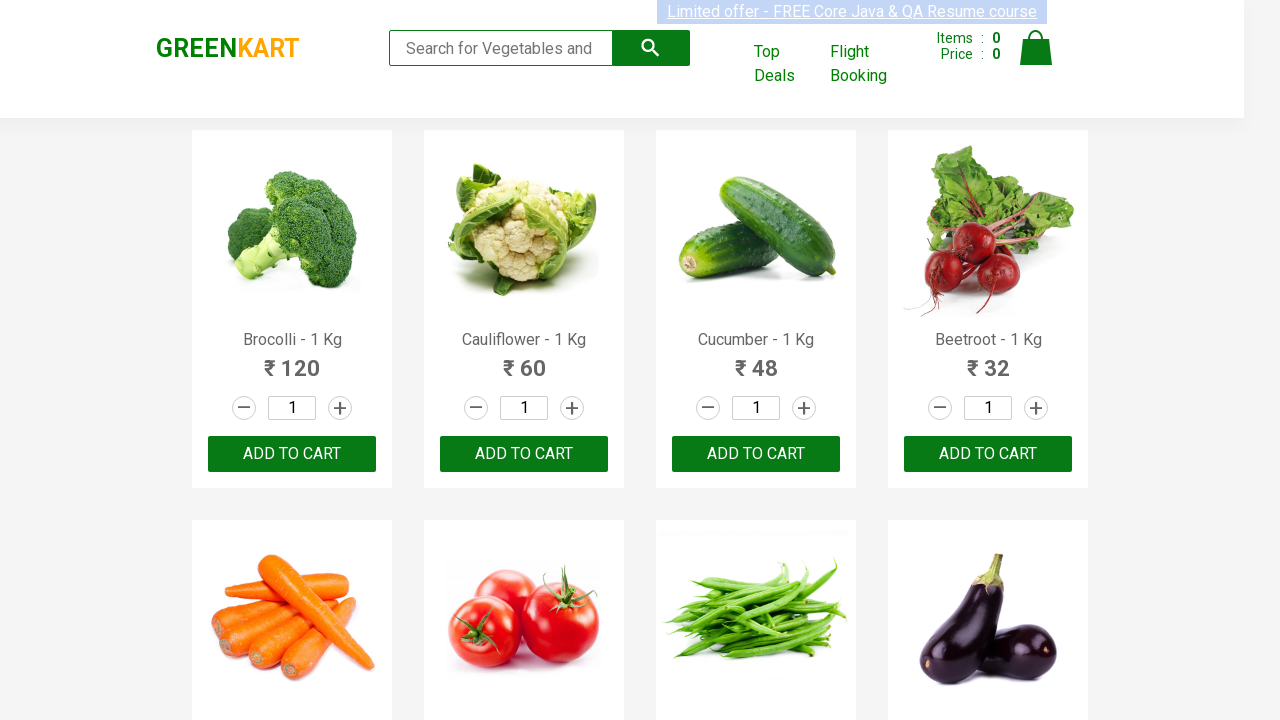

Filled search field with 'Ber' to find products on .search-keyword
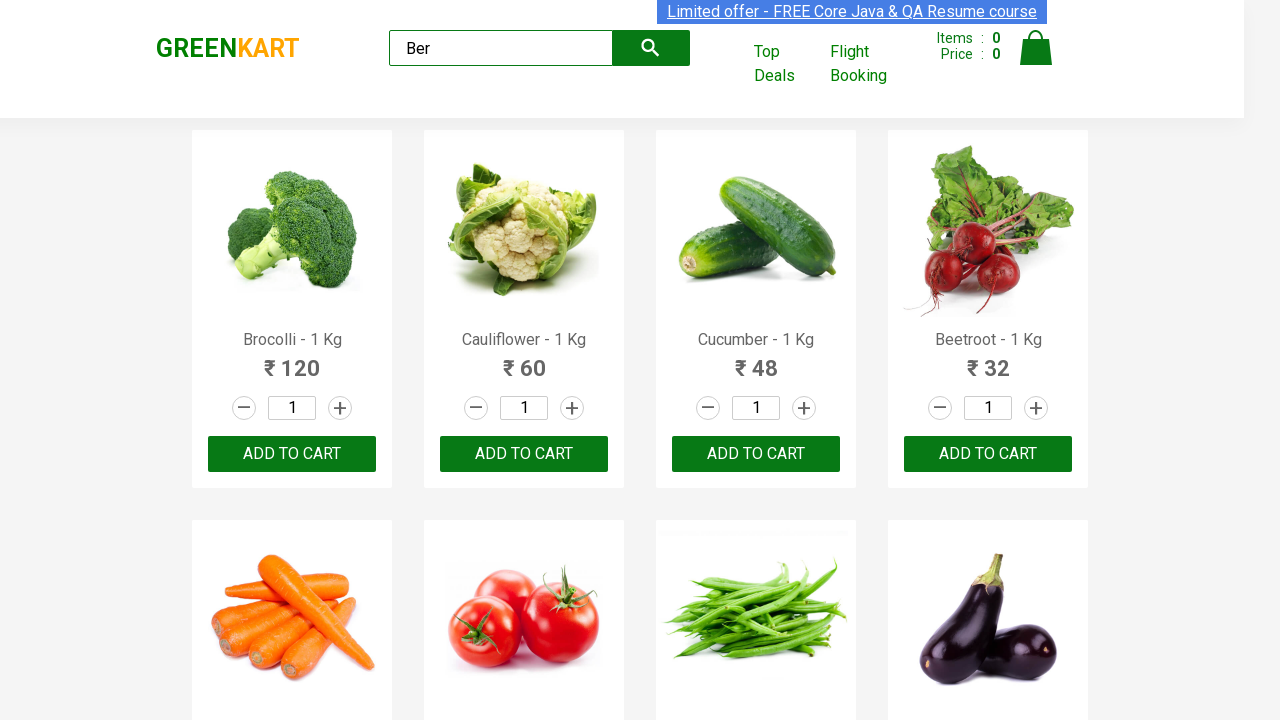

Waited 3 seconds for search results to filter
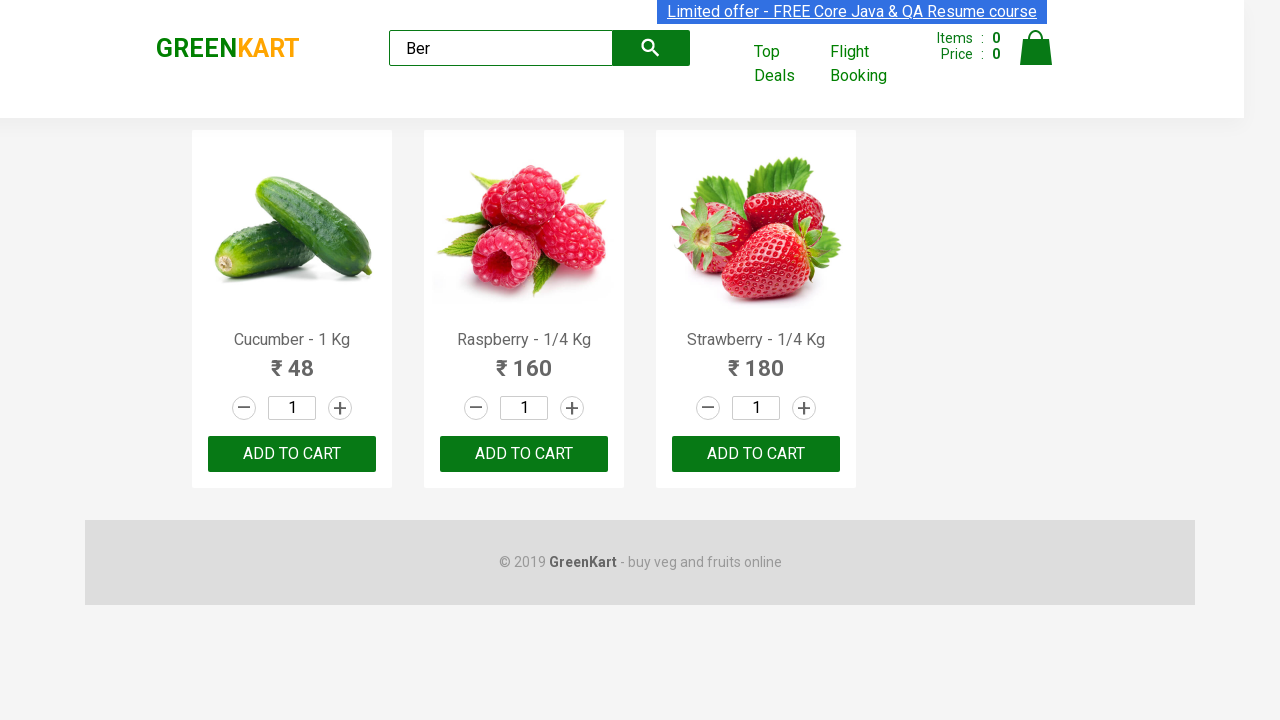

Located 3 products matching search criteria
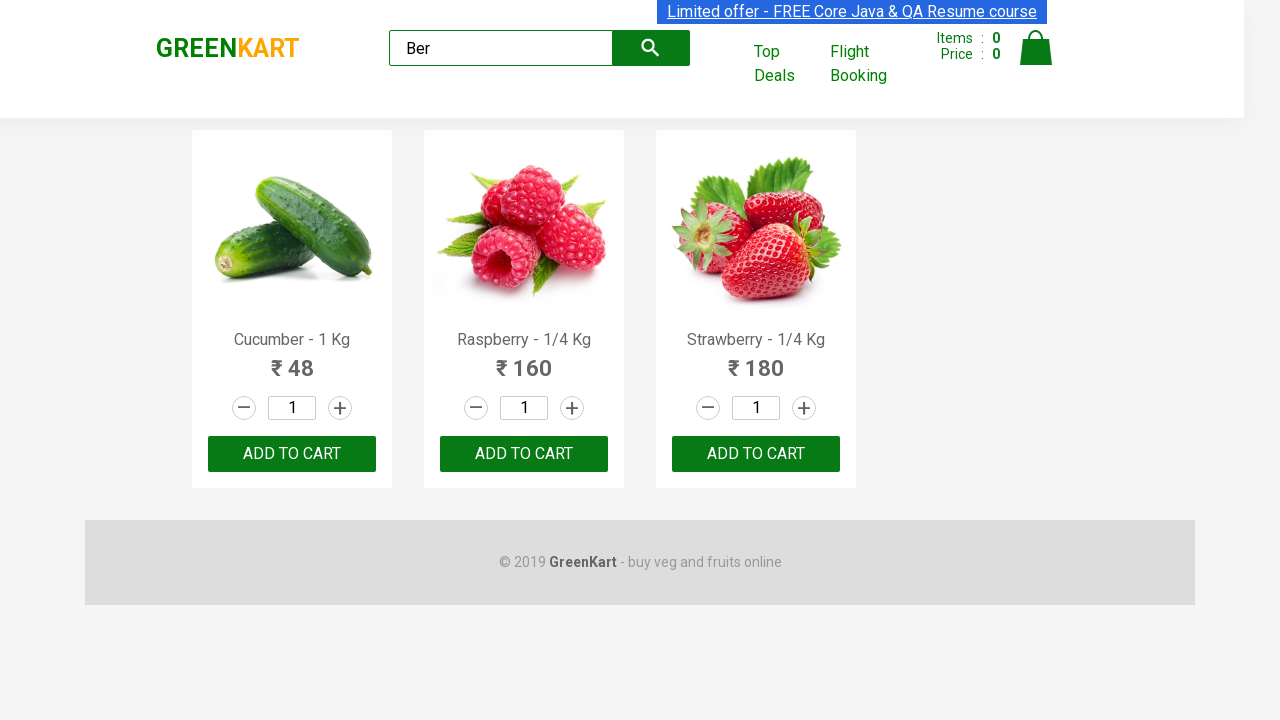

Clicked add to cart button for a product at (292, 454) on .product-action >> nth=0 >> button
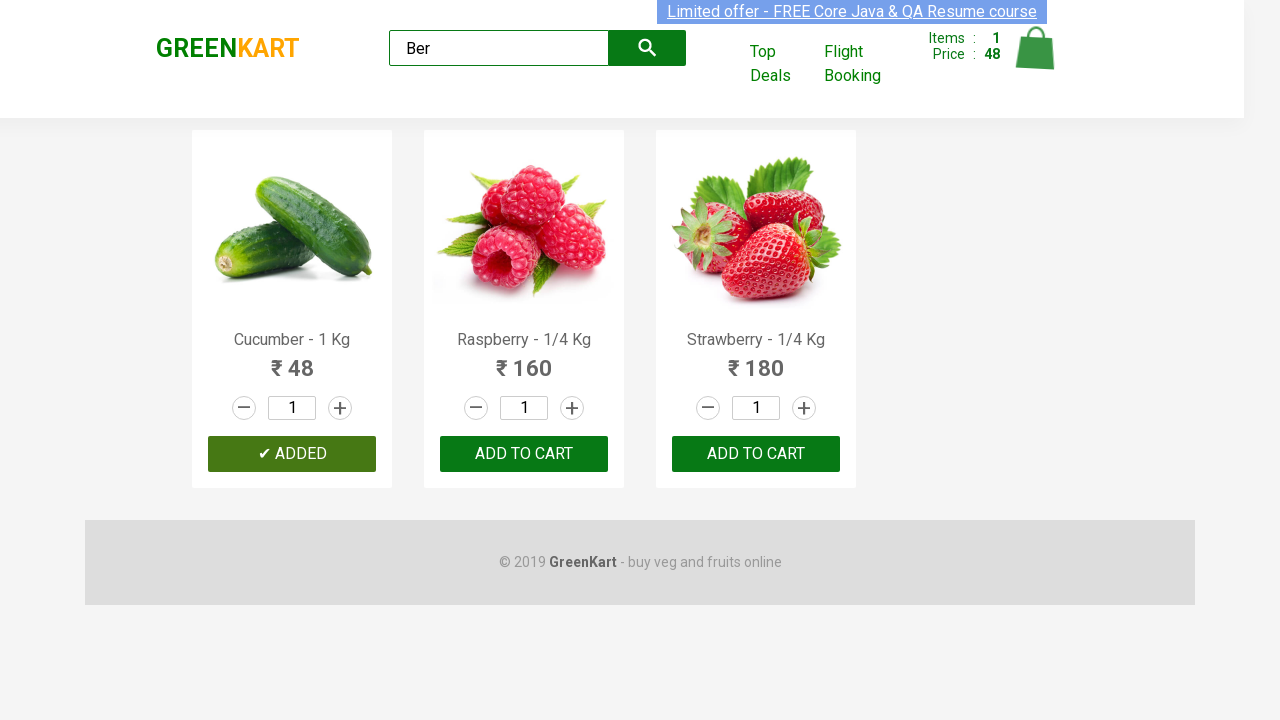

Clicked add to cart button for a product at (524, 454) on .product-action >> nth=1 >> button
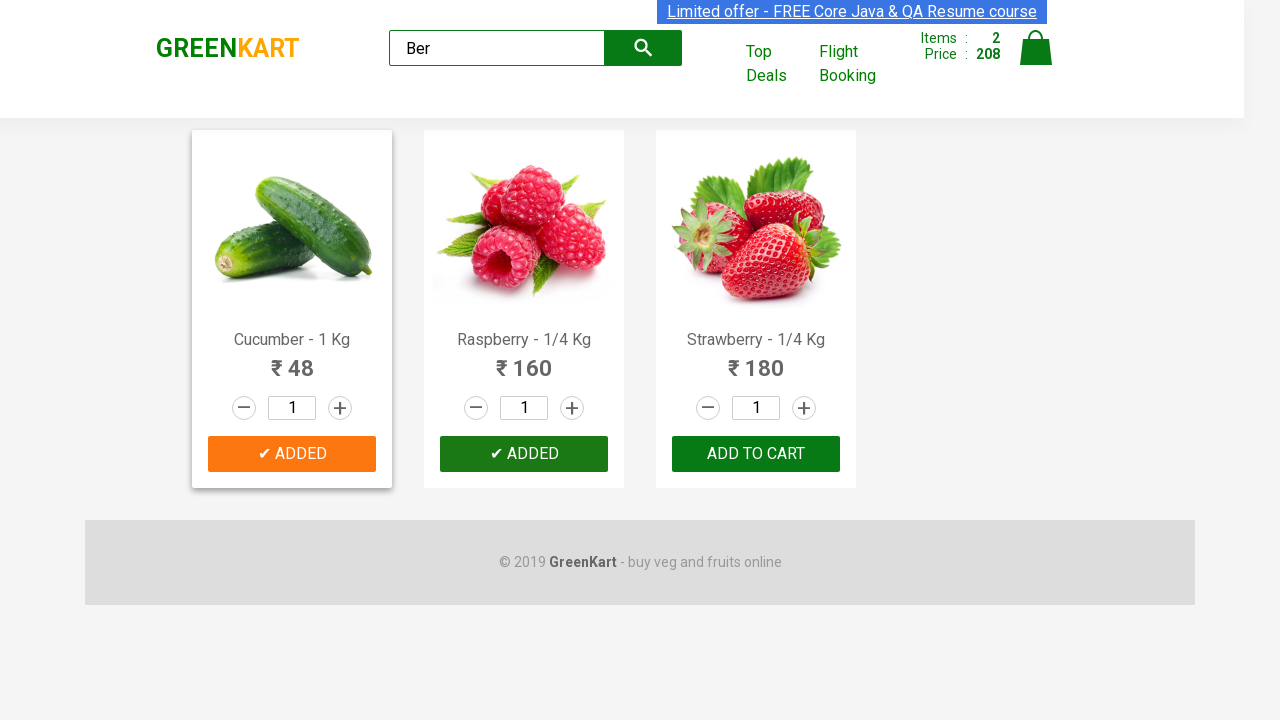

Clicked add to cart button for a product at (756, 454) on .product-action >> nth=2 >> button
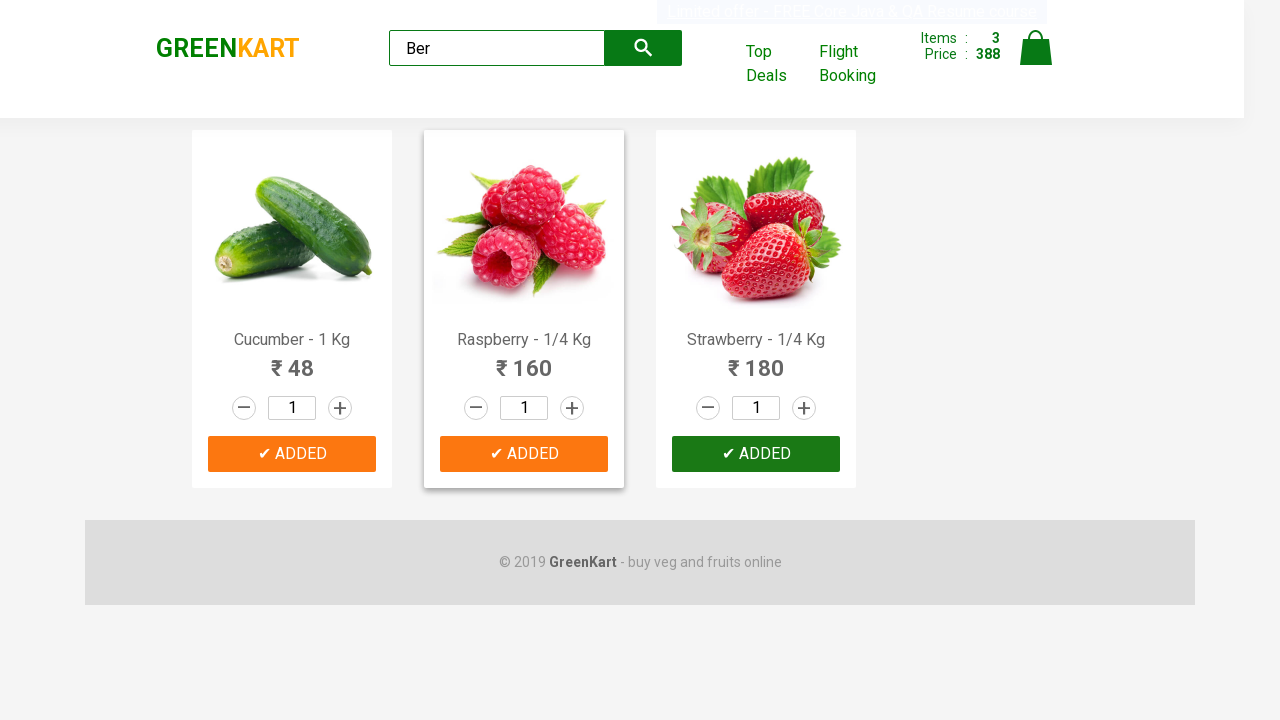

Clicked cart icon to open shopping cart at (1036, 59) on .cart-icon
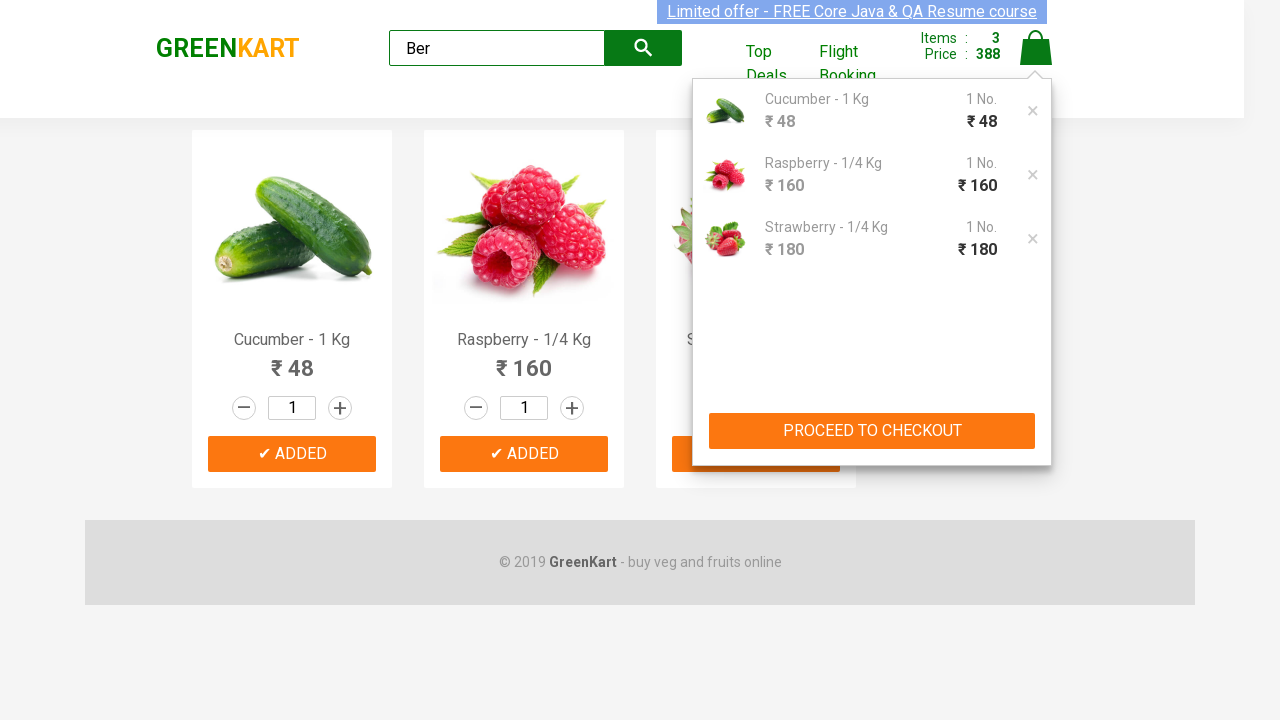

Clicked 'PROCEED TO CHECKOUT' button at (872, 431) on xpath=//button[text()='PROCEED TO CHECKOUT']
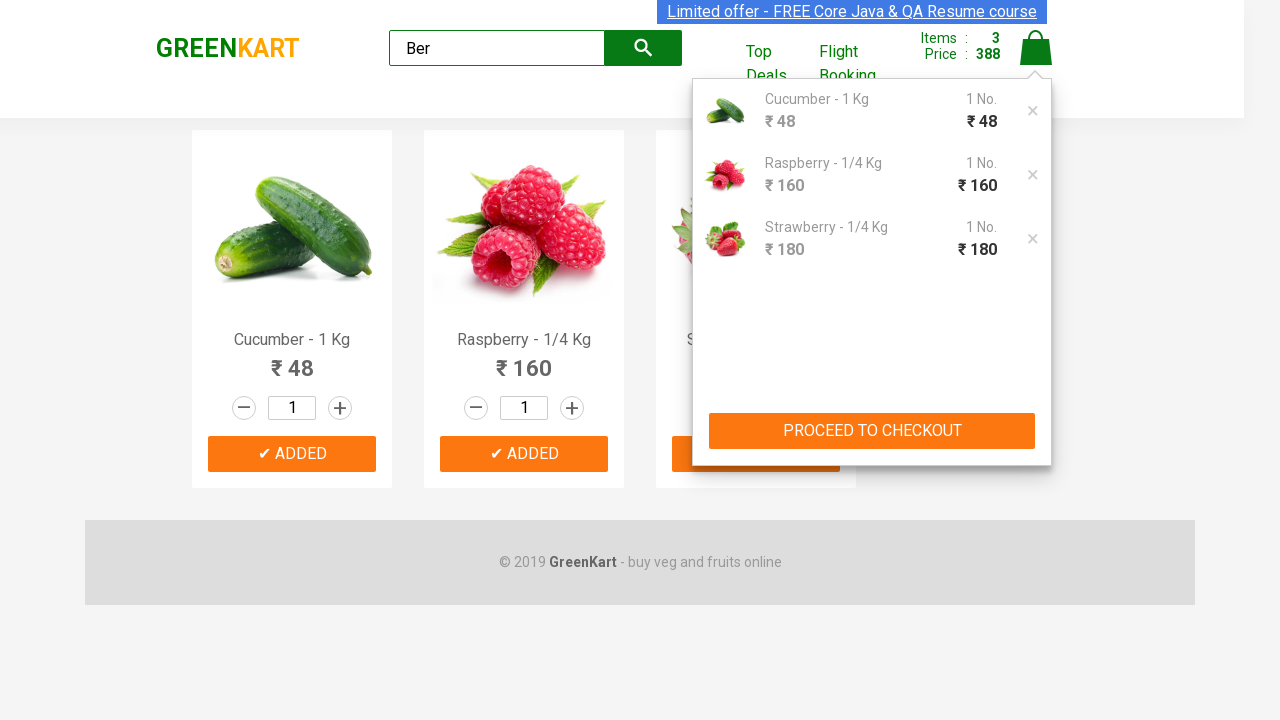

Entered promo code 'rahulshettyacademy' in checkout on .promoCode
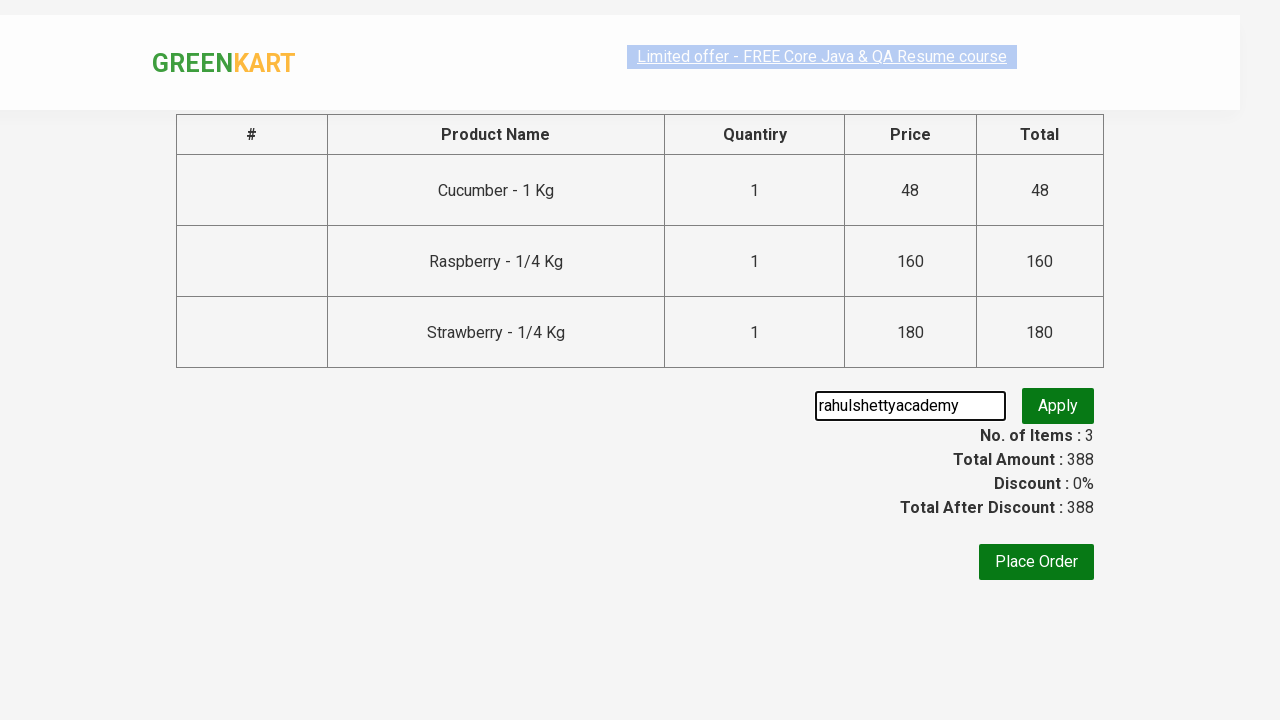

Clicked button to apply promo code at (1058, 406) on .promoBtn
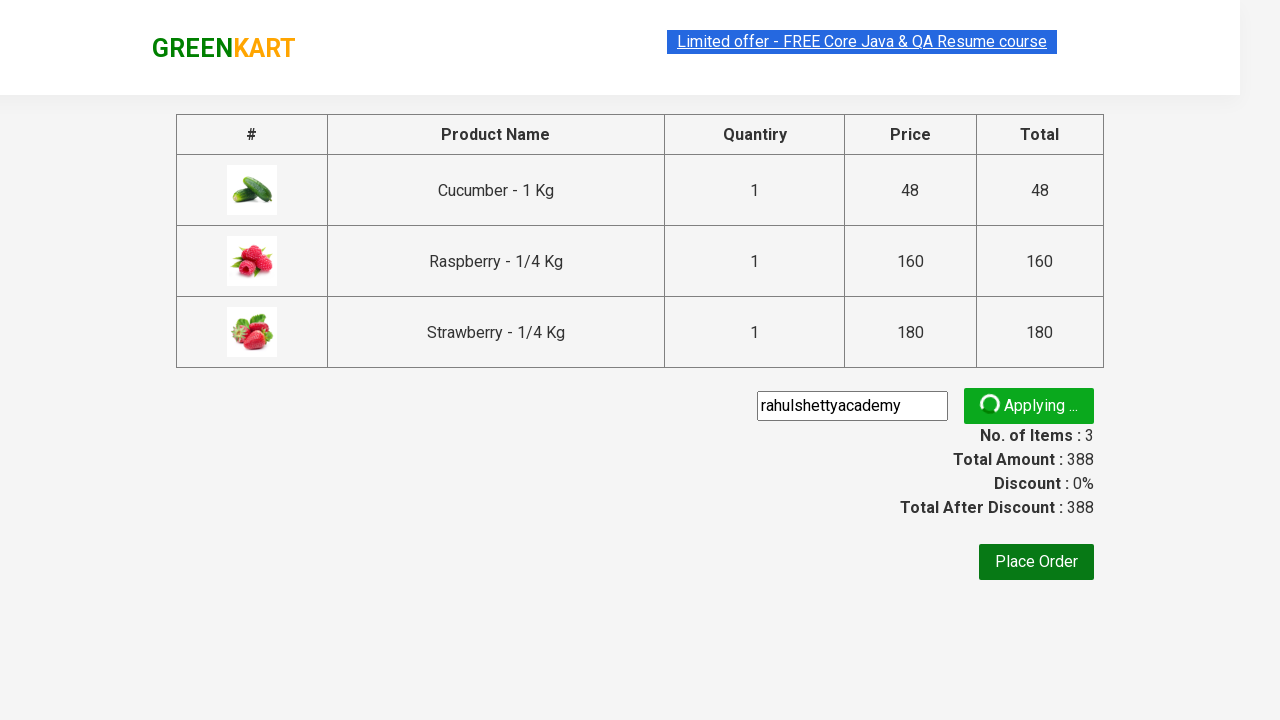

Promo code confirmation message appeared
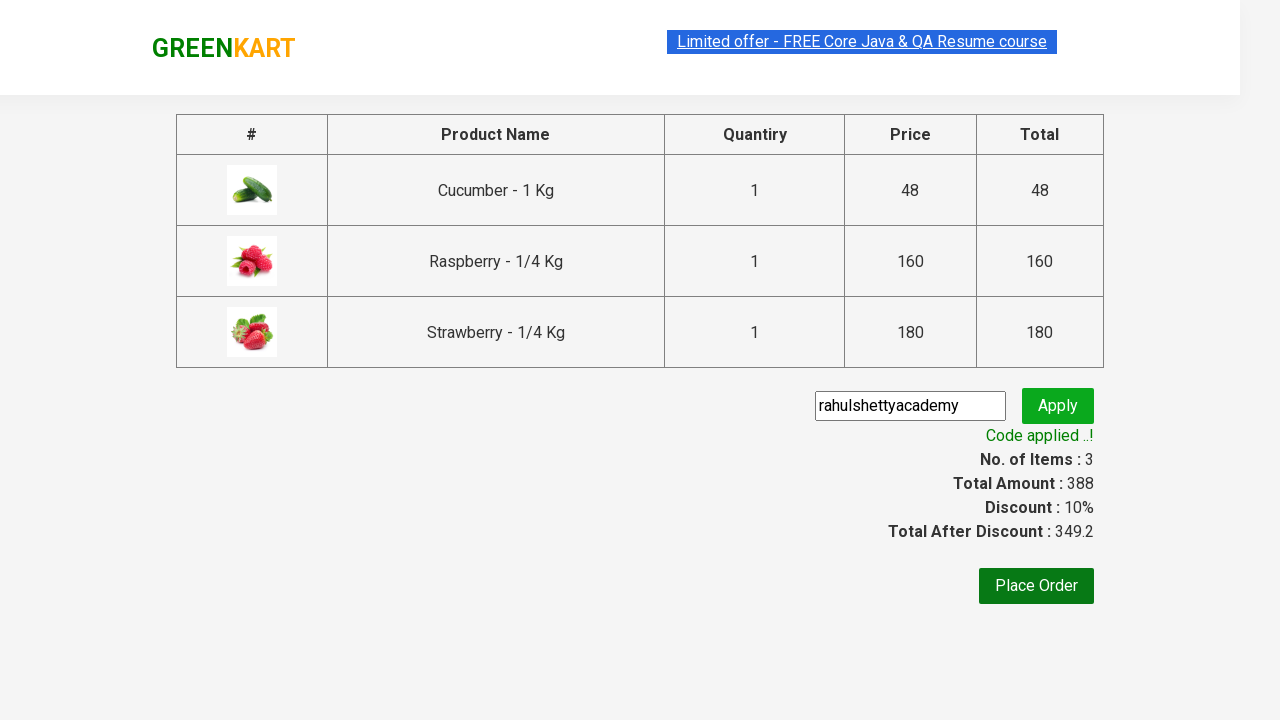

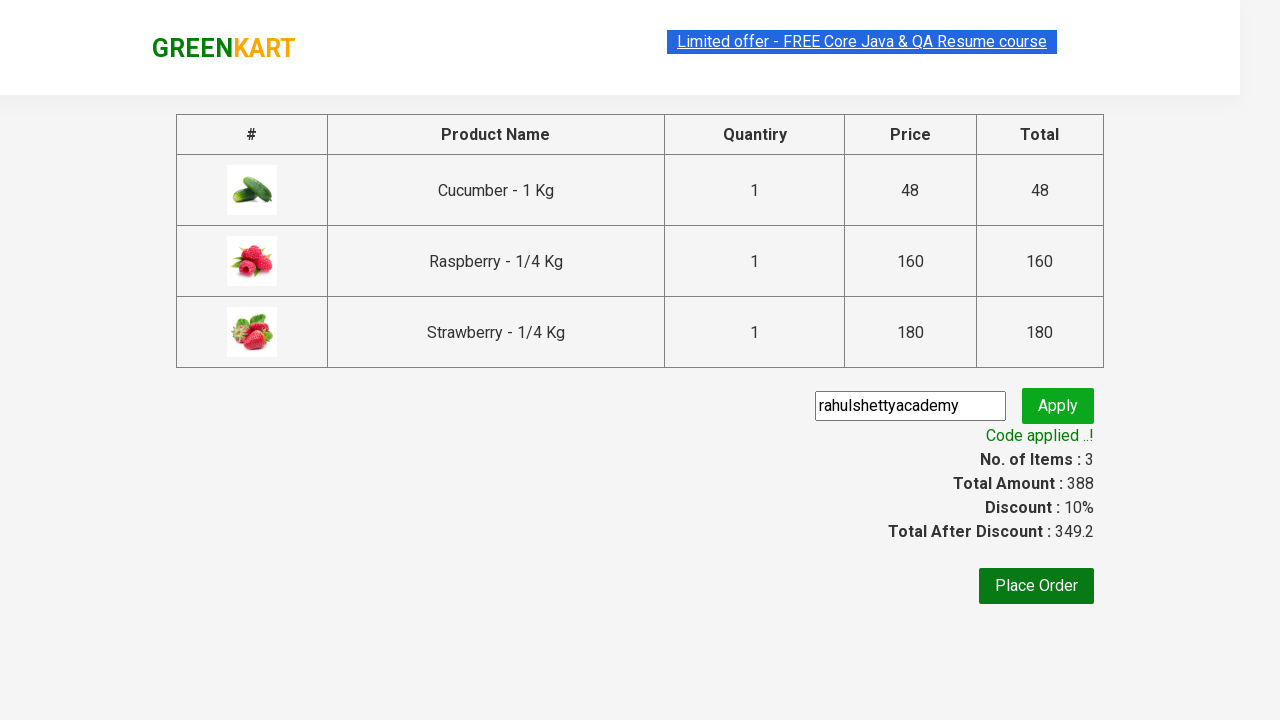